Tests that the favicon exists and potentially evolves over time

Starting URL: https://wake.fail

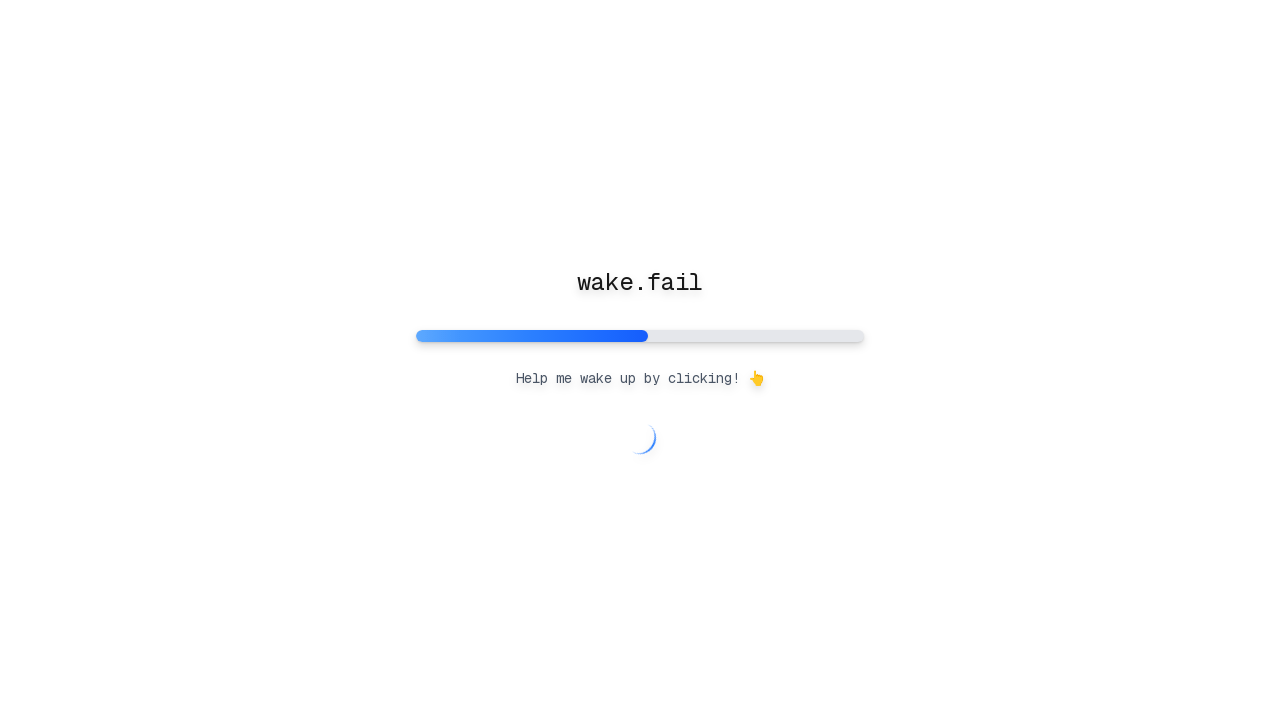

Waited for page to reach networkidle load state
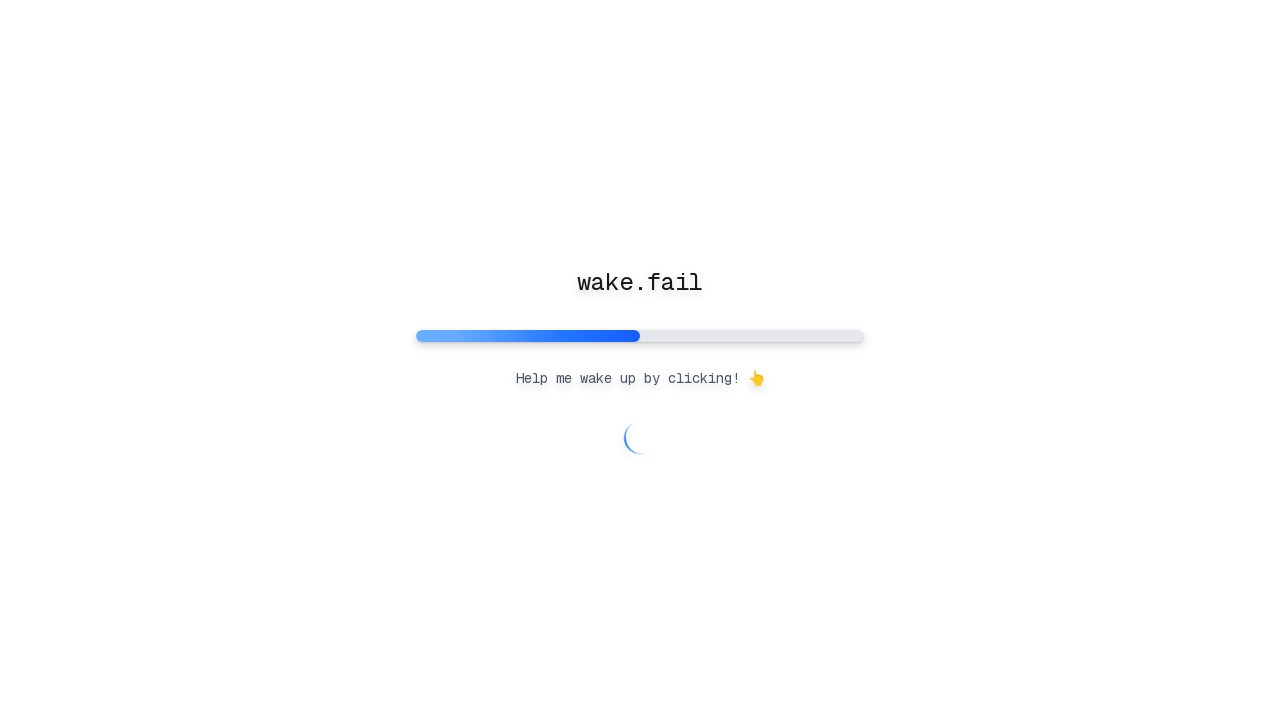

Waited 5 seconds for potential favicon changes to occur
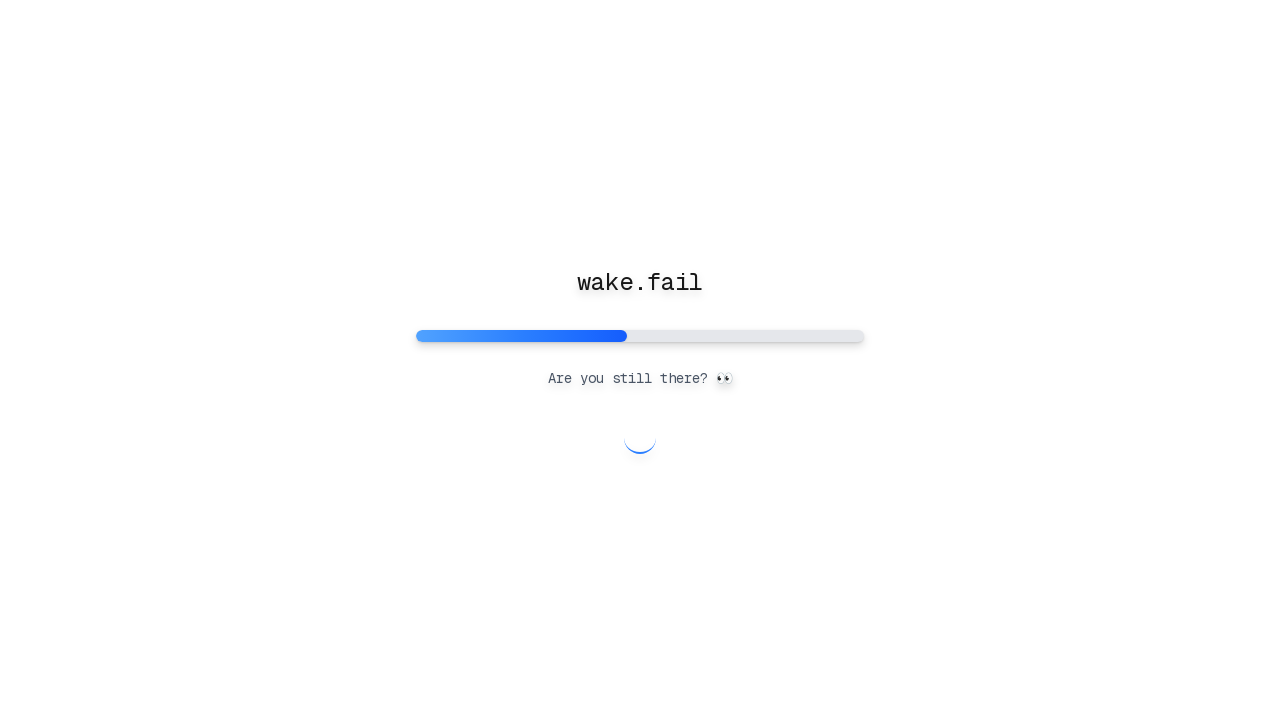

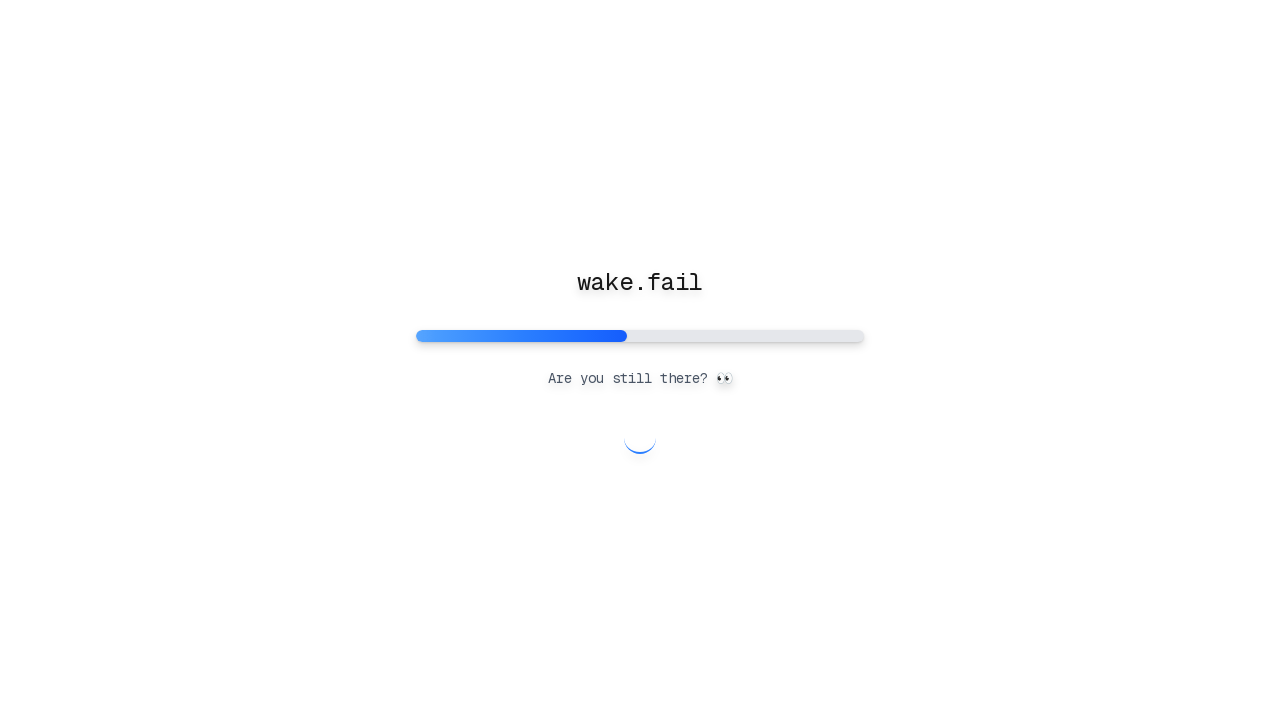